Tests JavaScript alert handling by clicking a confirm box button and accepting the alert dialog that appears

Starting URL: http://www.echoecho.com/javascript4.htm

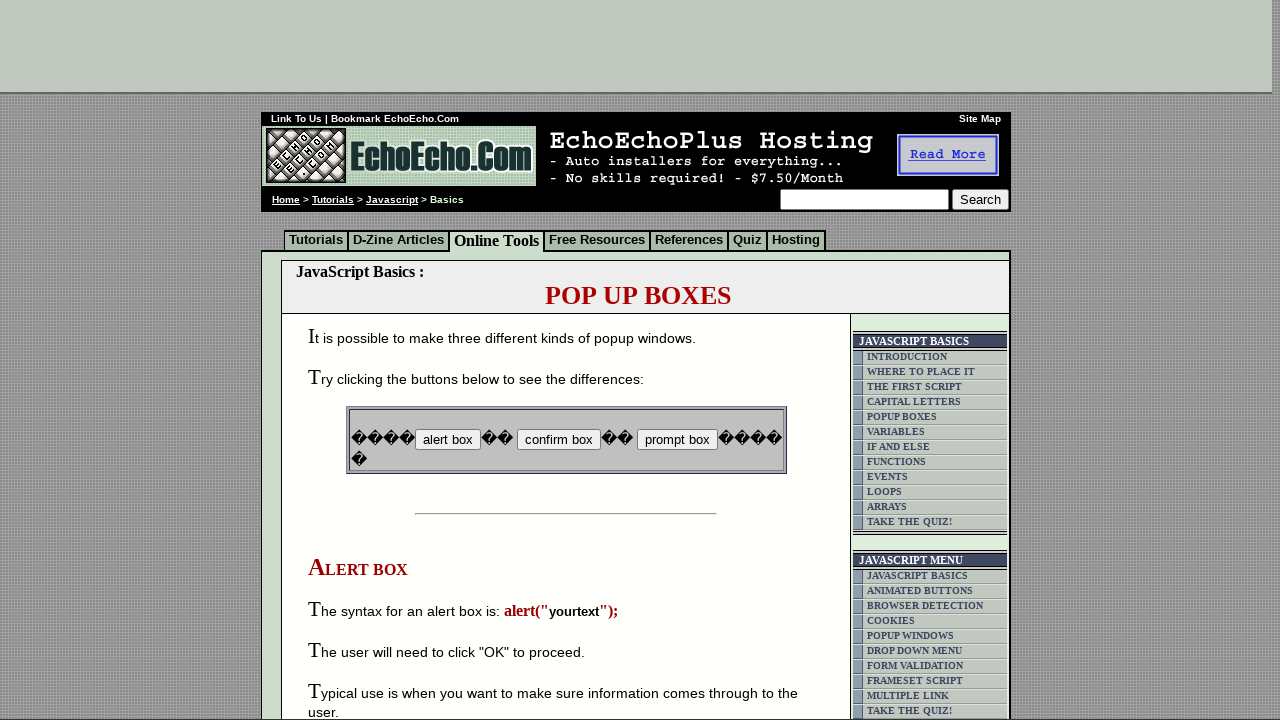

Clicked confirm box button to trigger alert dialog at (558, 440) on input[value='confirm box']
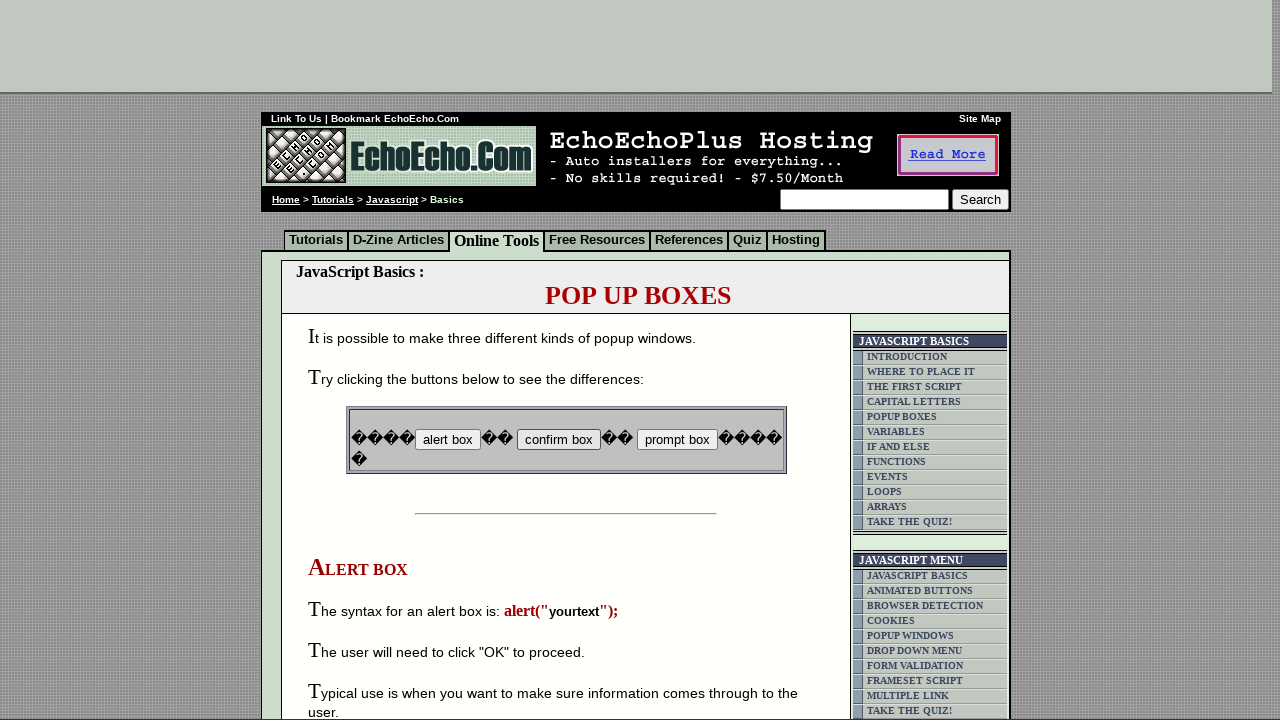

Set up dialog handler to accept alert
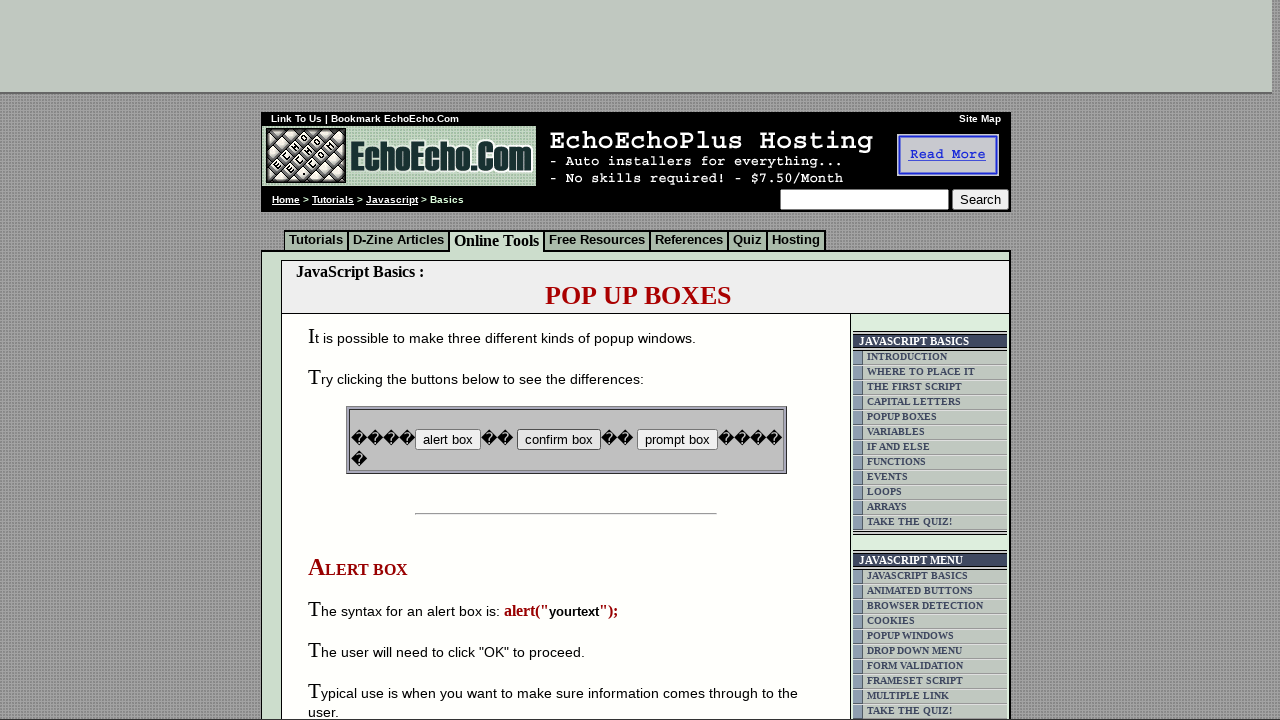

Waited 500ms for alert to be processed
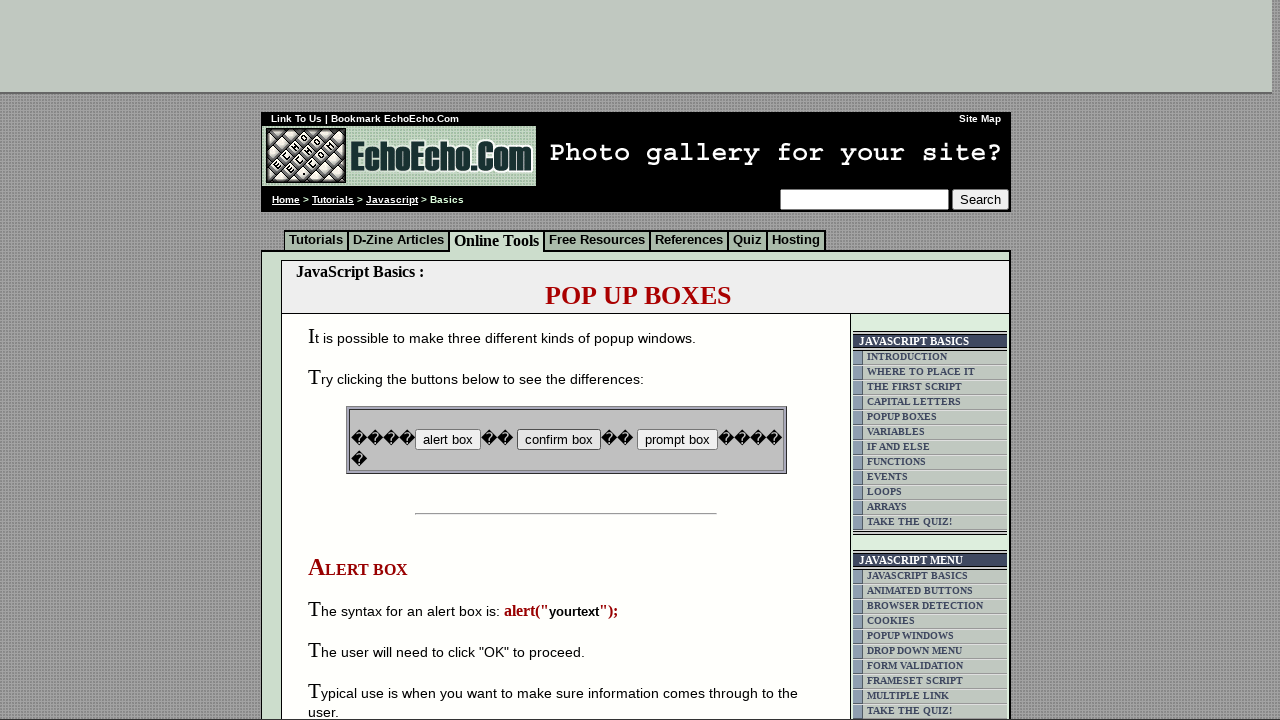

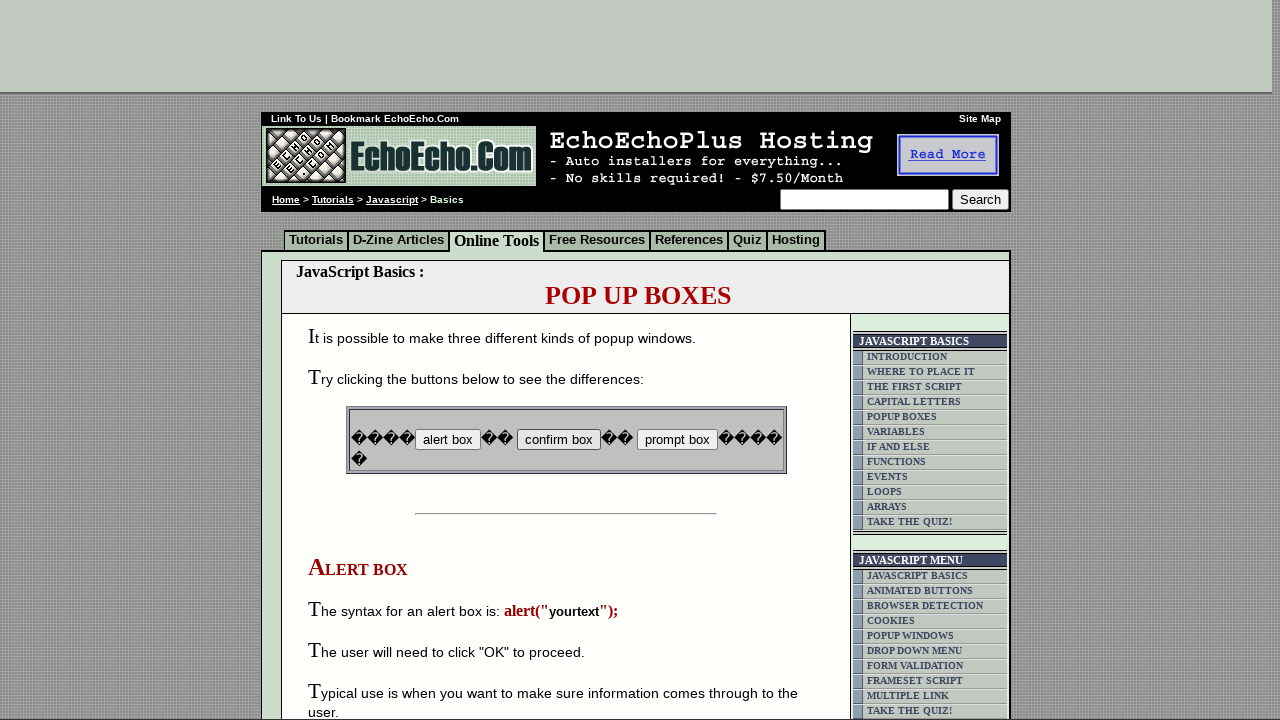